Tests a registration form by filling in required fields (name and email) and submitting the form, then verifies that the success message is displayed.

Starting URL: http://suninjuly.github.io/registration2.html

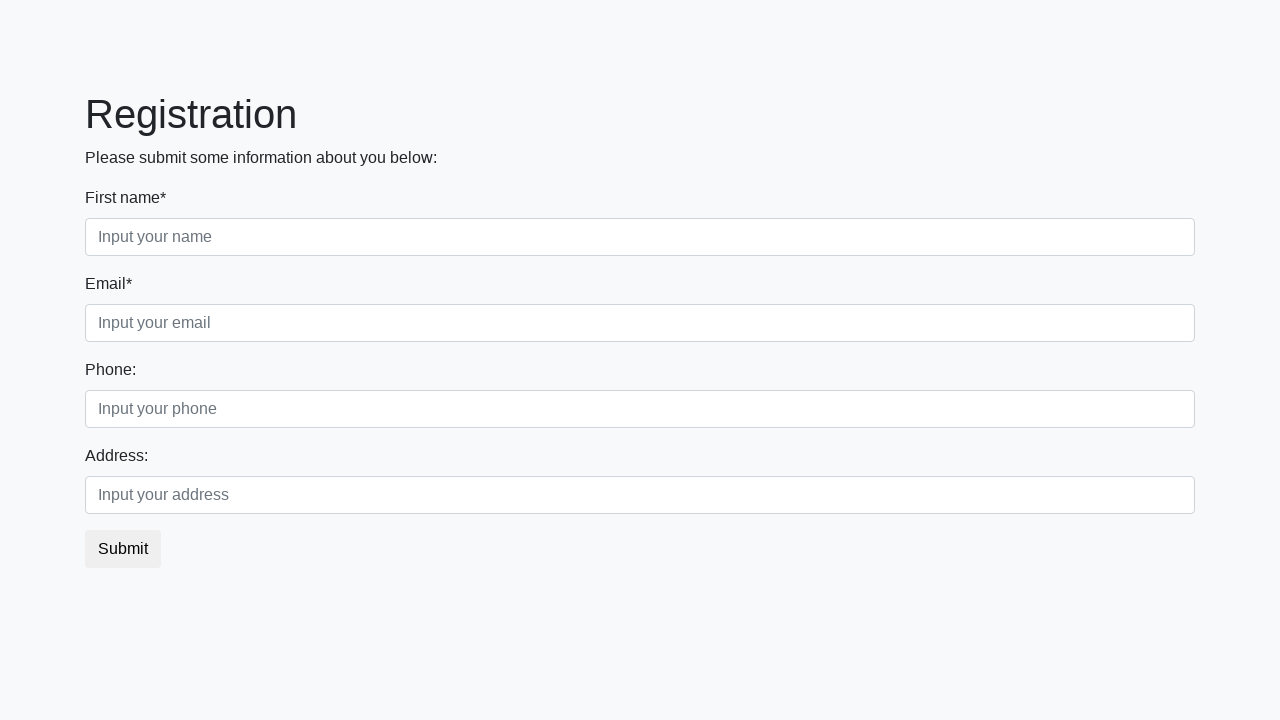

Filled name field with 'Vasya' on .form-control.first
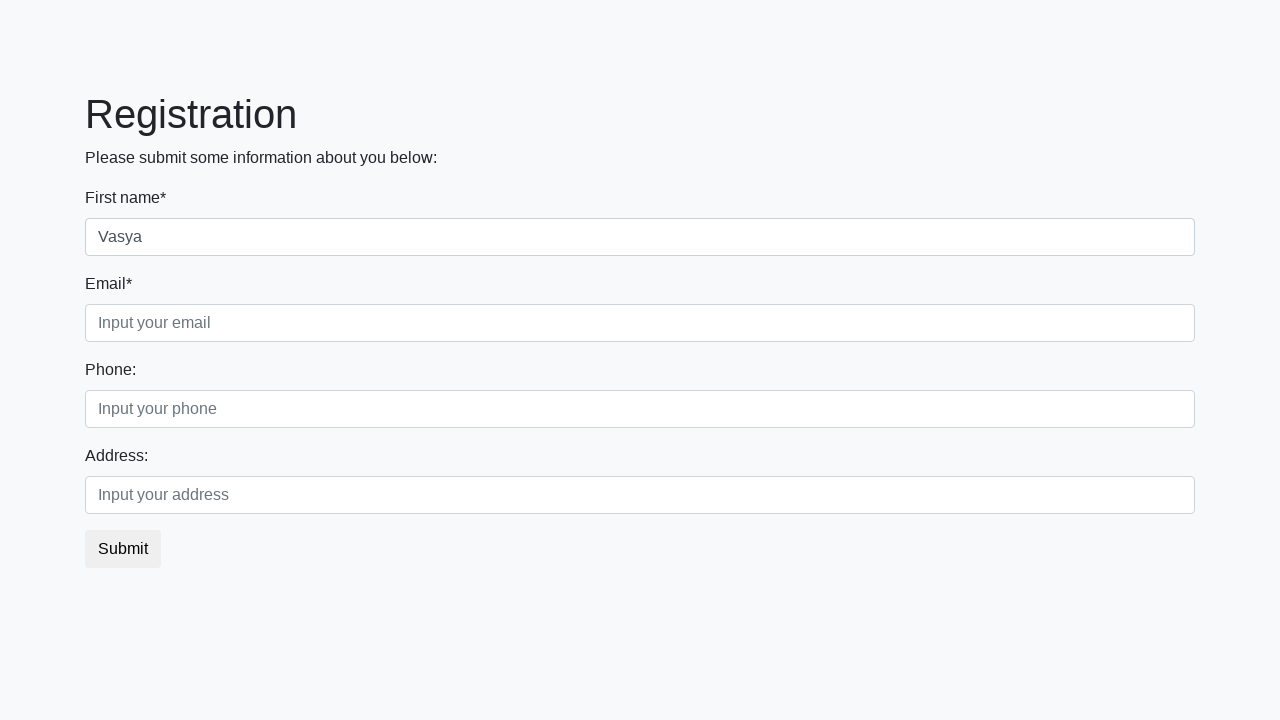

Filled email field with 'Popkin@sus.ru' on .form-control.third
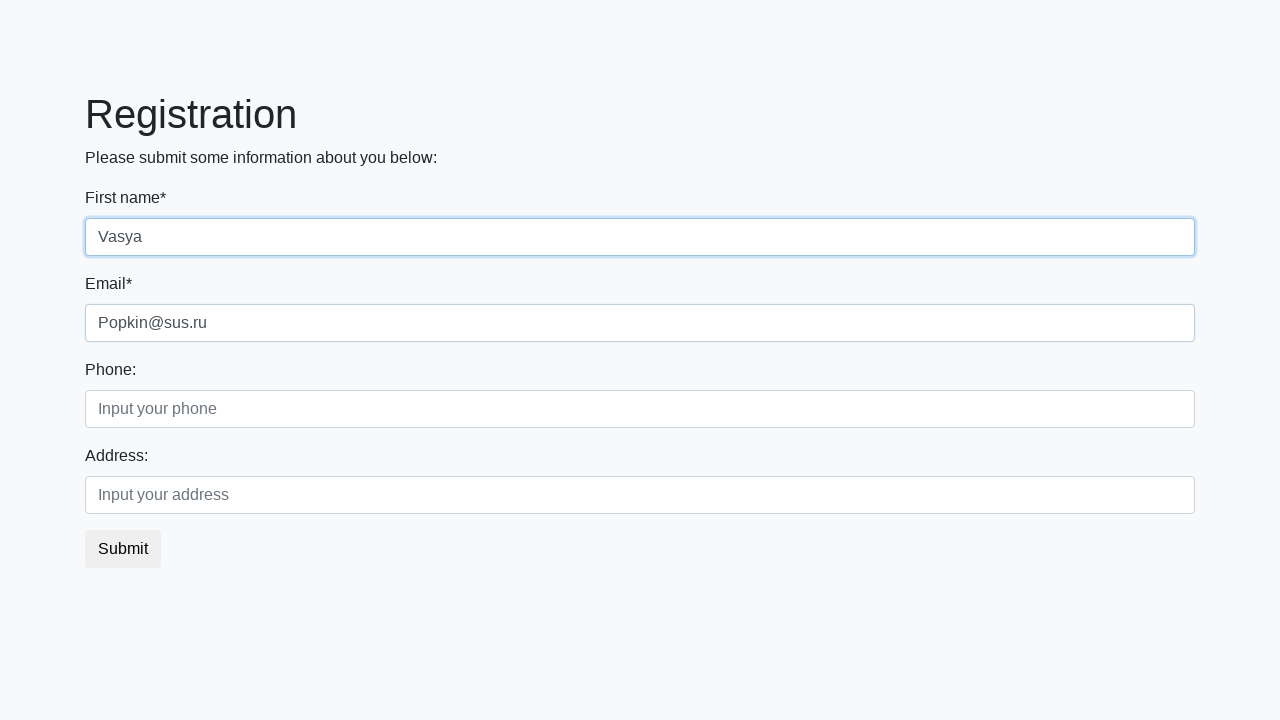

Clicked the submit button at (123, 549) on button.btn
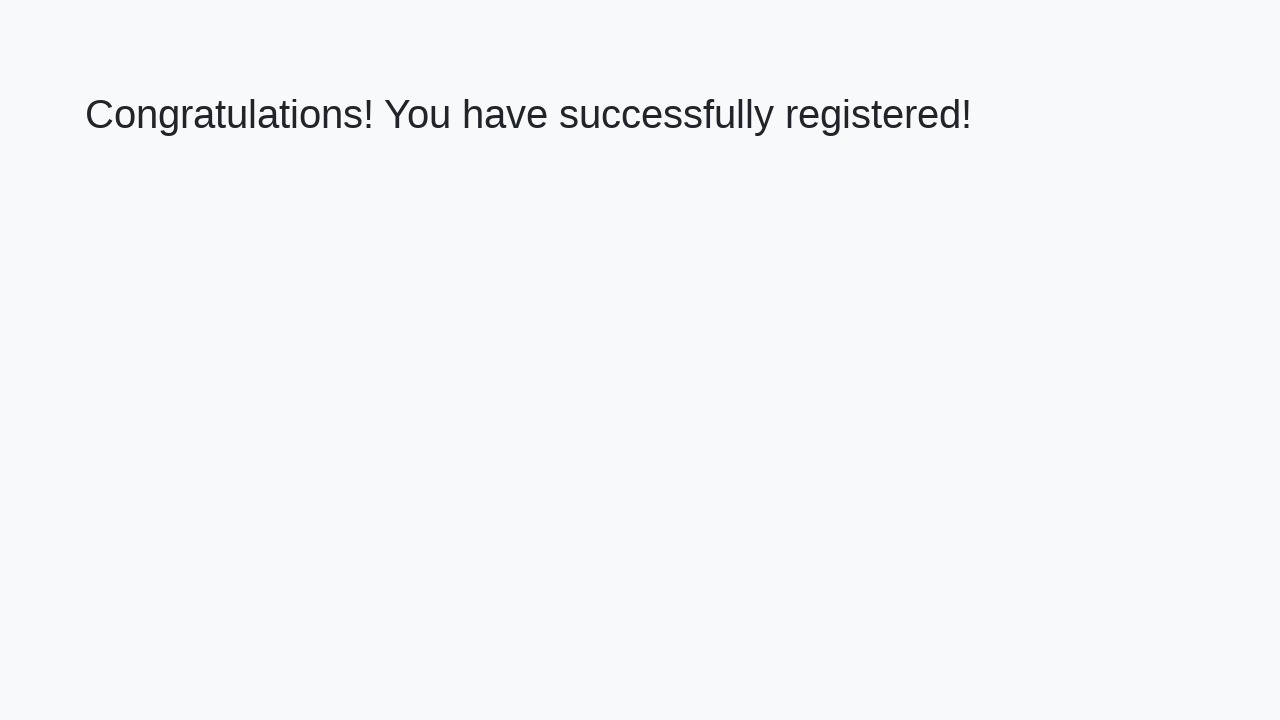

Success message heading loaded
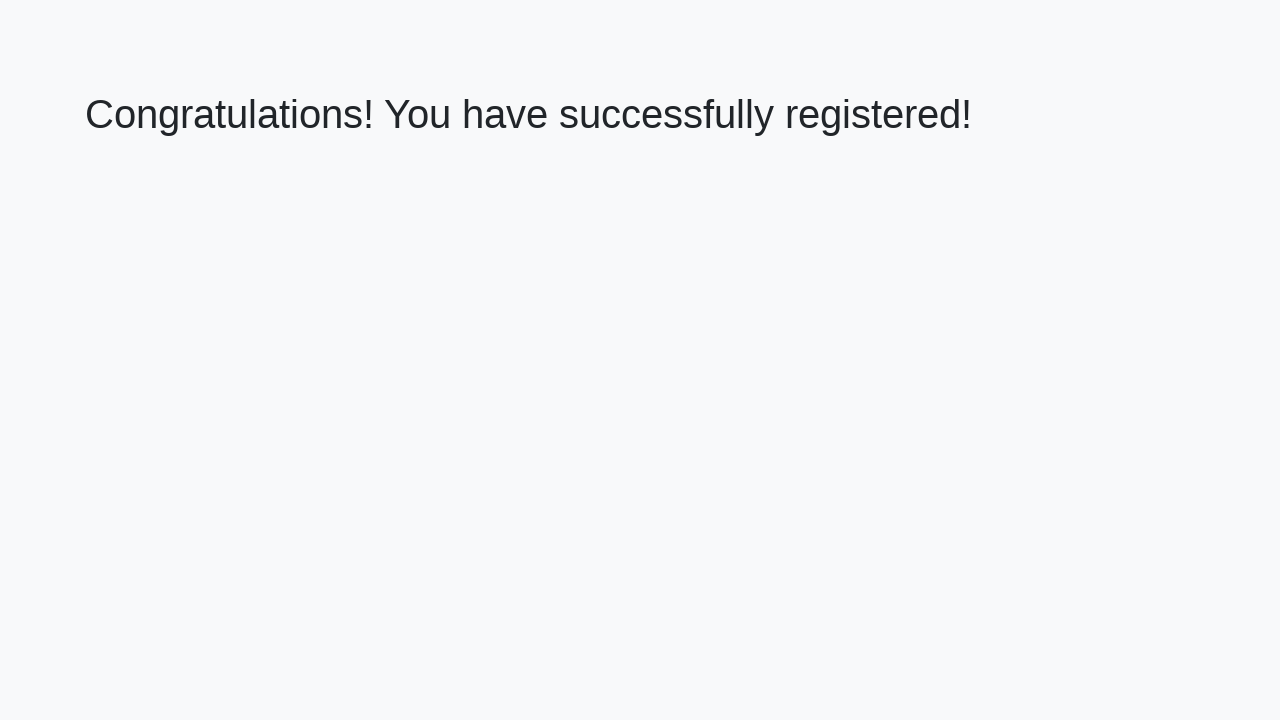

Retrieved success message: 'Congratulations! You have successfully registered!'
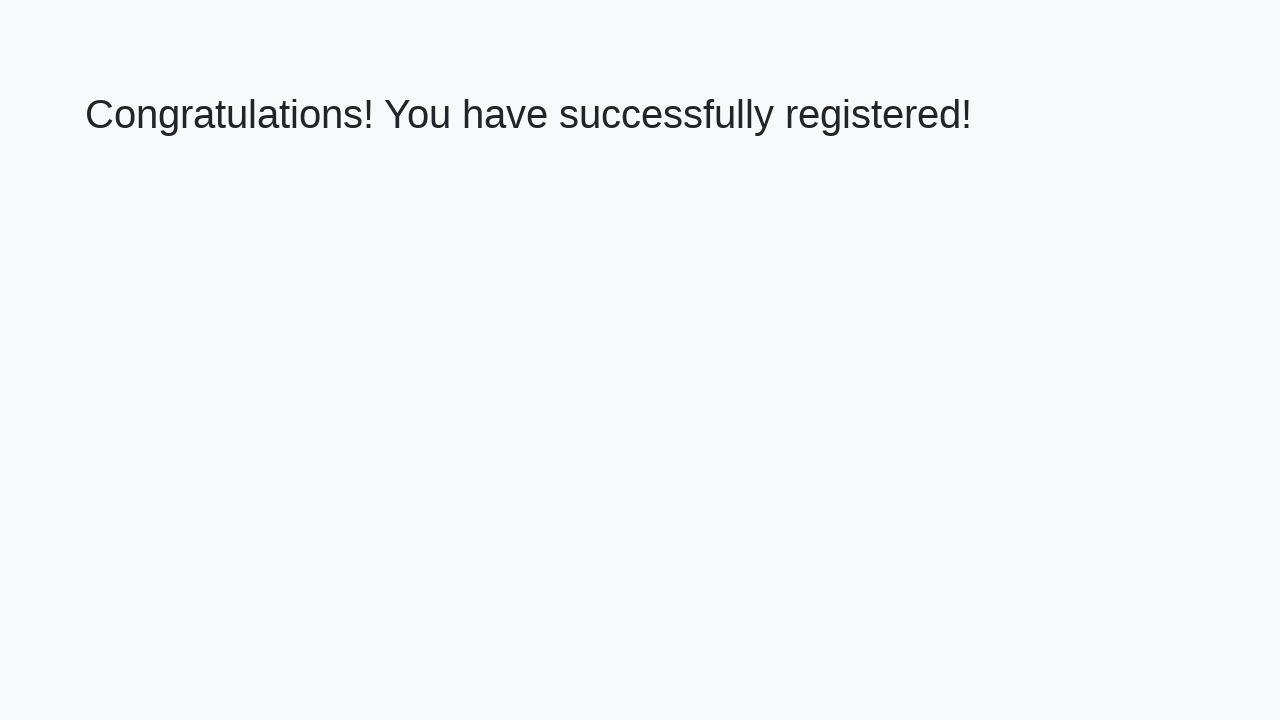

Verified success message matches expected text
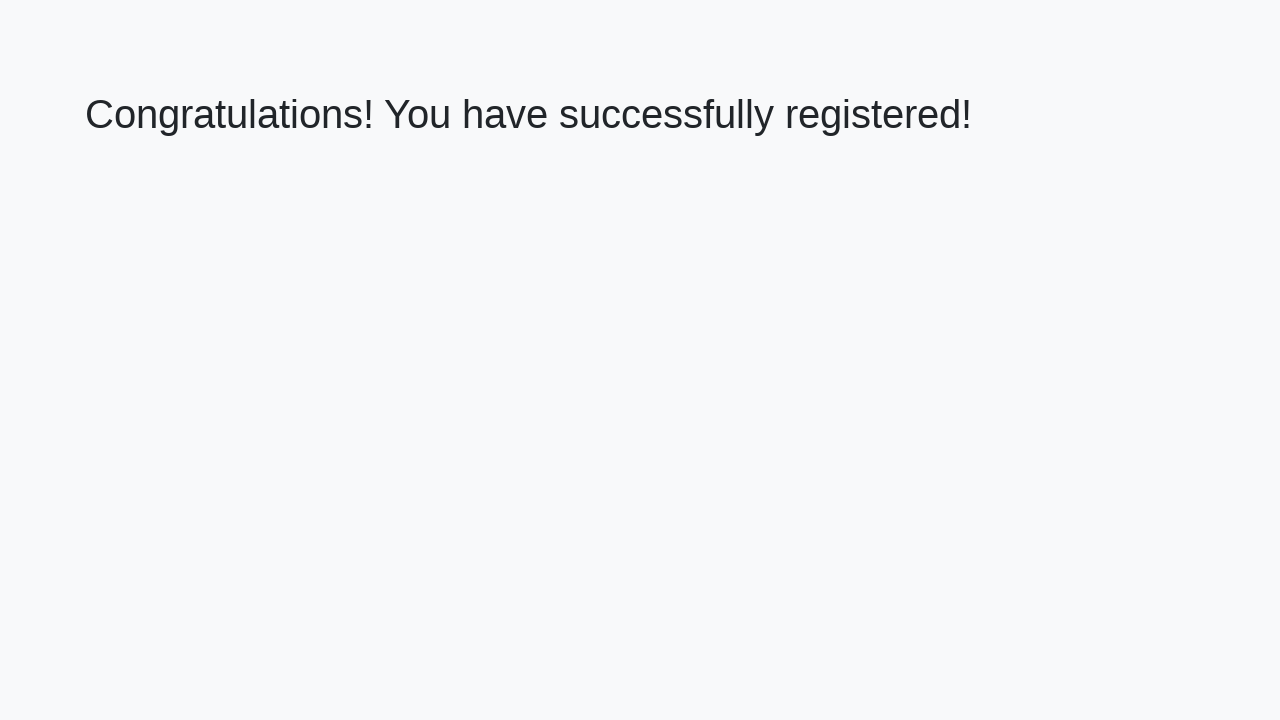

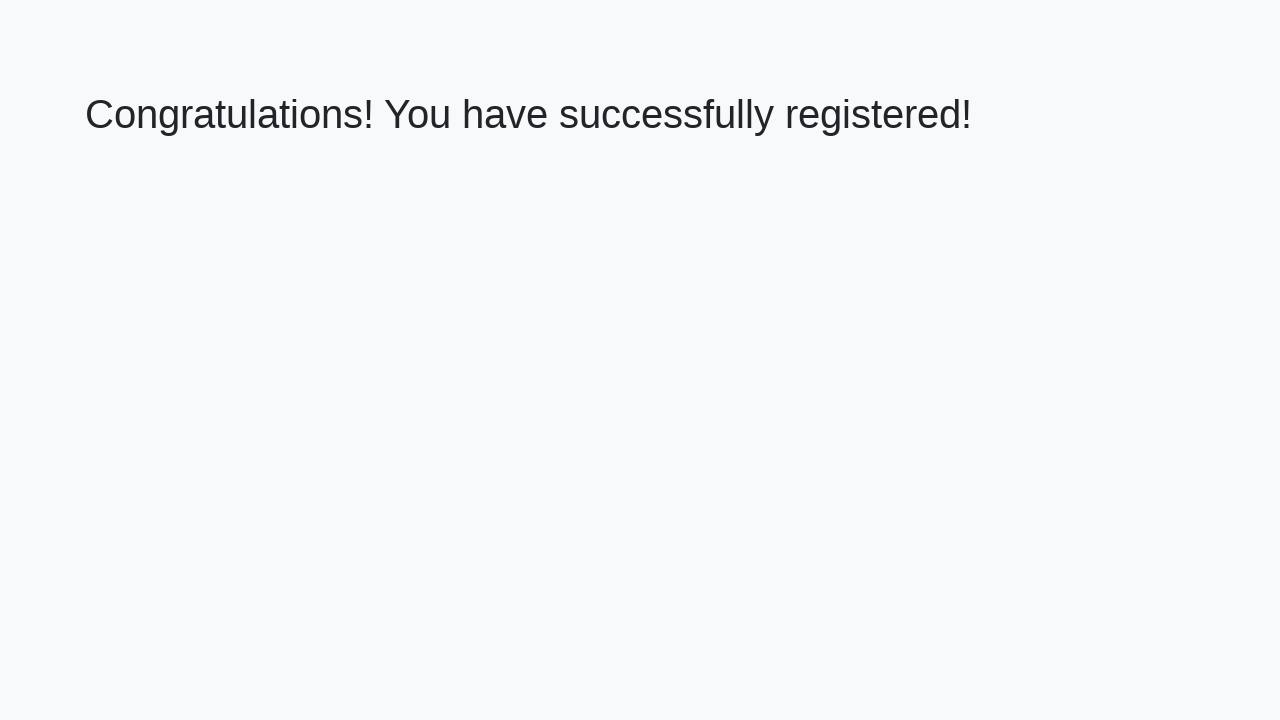